Tests the checkout flow by navigating to an alternate promo landing page, clicking the checkout CTA button, and verifying the checkout page loads with proper form elements and pricing information.

Starting URL: https://promo.flexavida.com/bloodsugarultra/index3

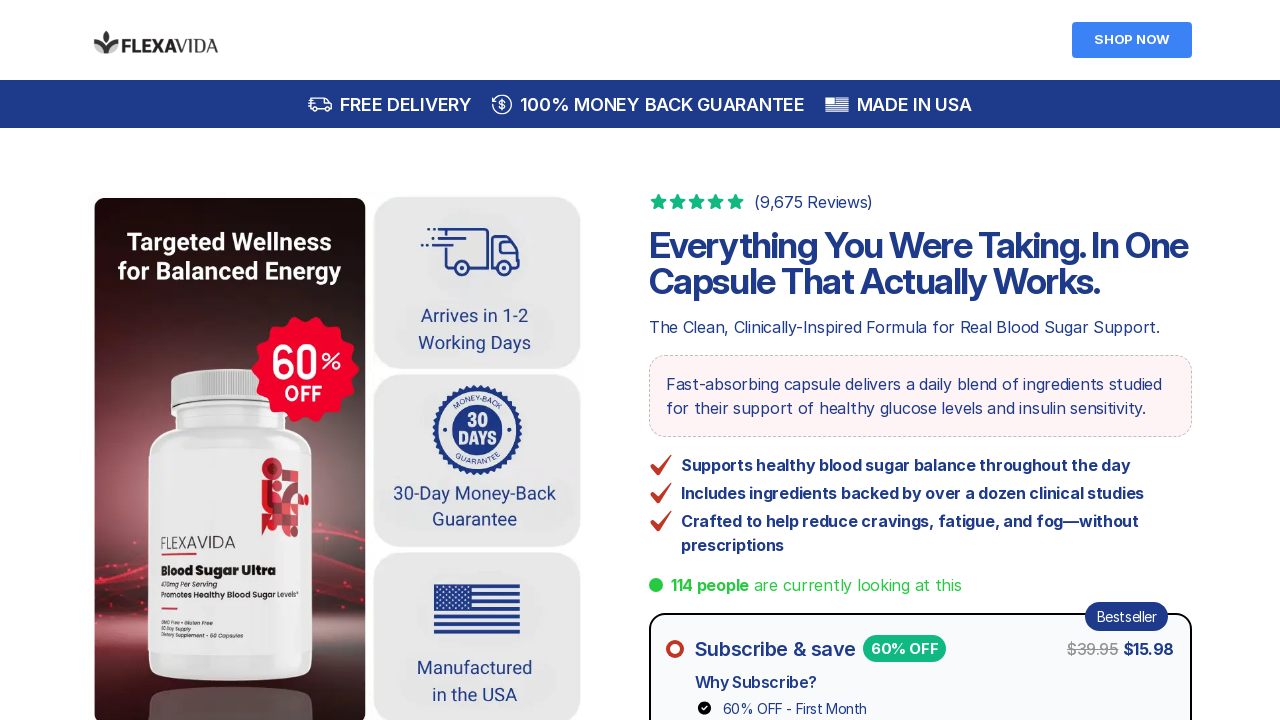

No loading spinners detected on page
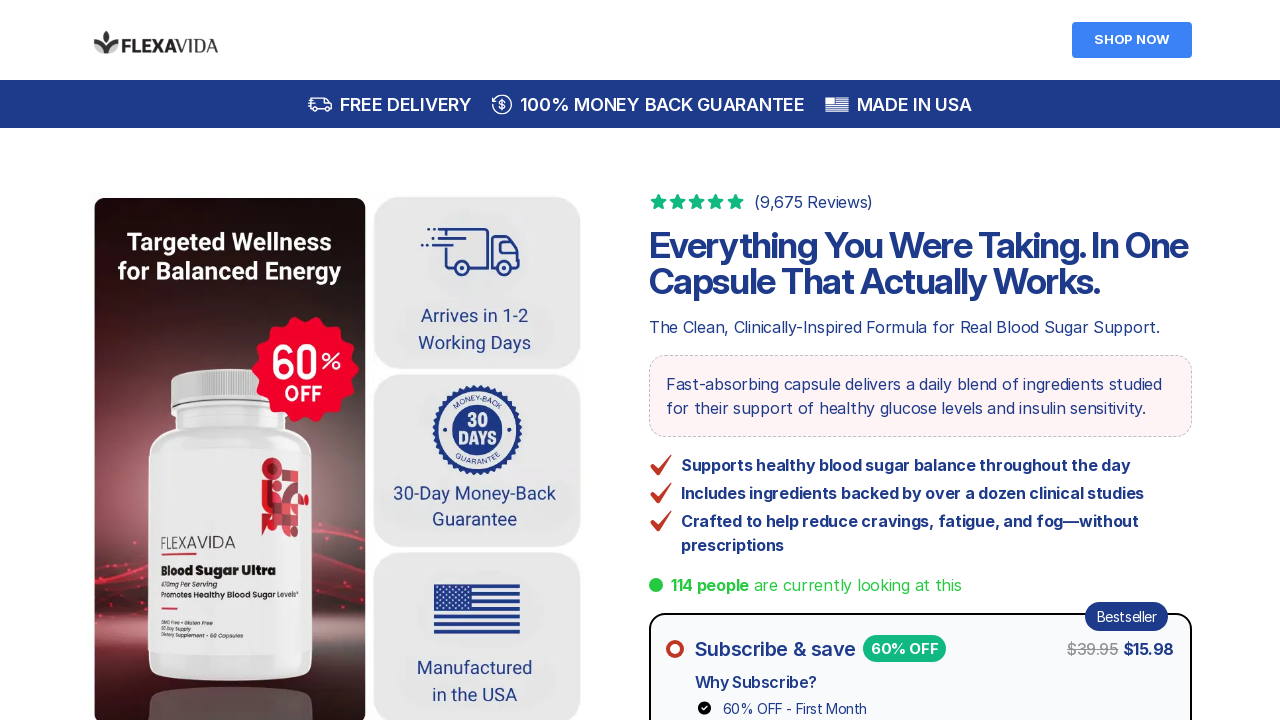

Waited 2 seconds before clicking checkout CTA
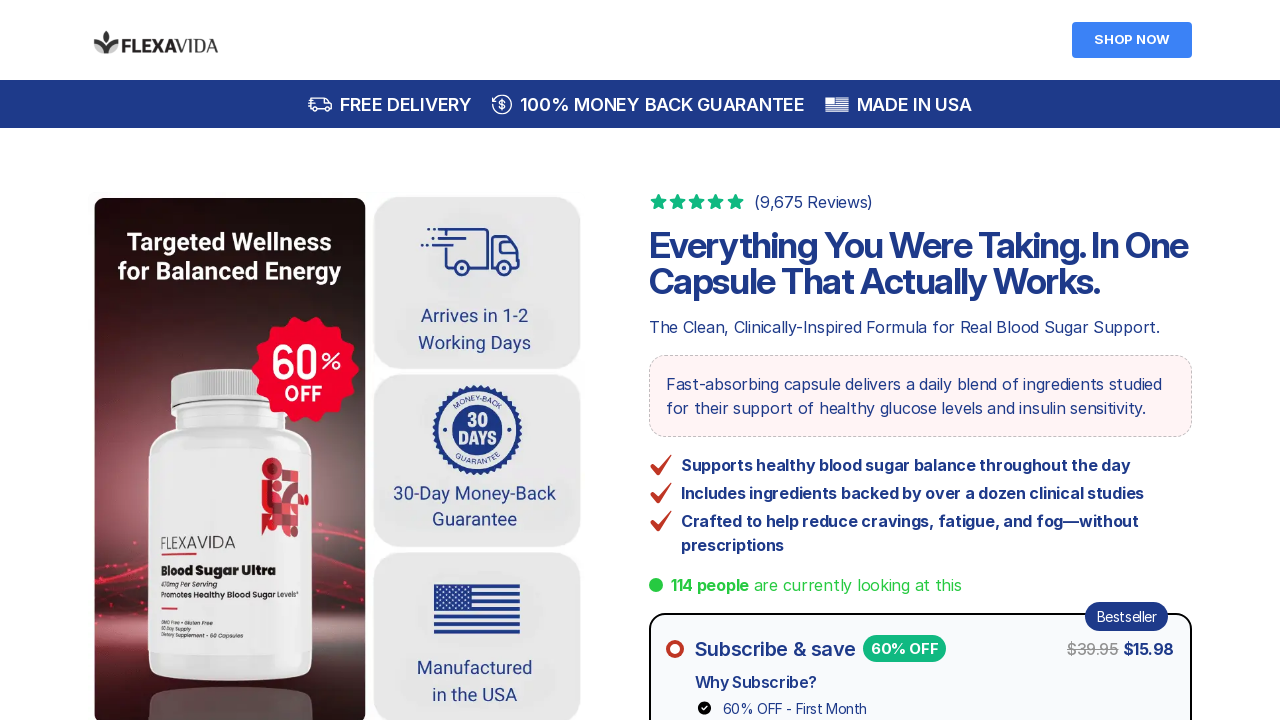

Clicked checkout CTA button using primary selector at (920, 360) on a[href*='checkout'], button[href*='checkout'], a.cta, button.cta >> nth=0
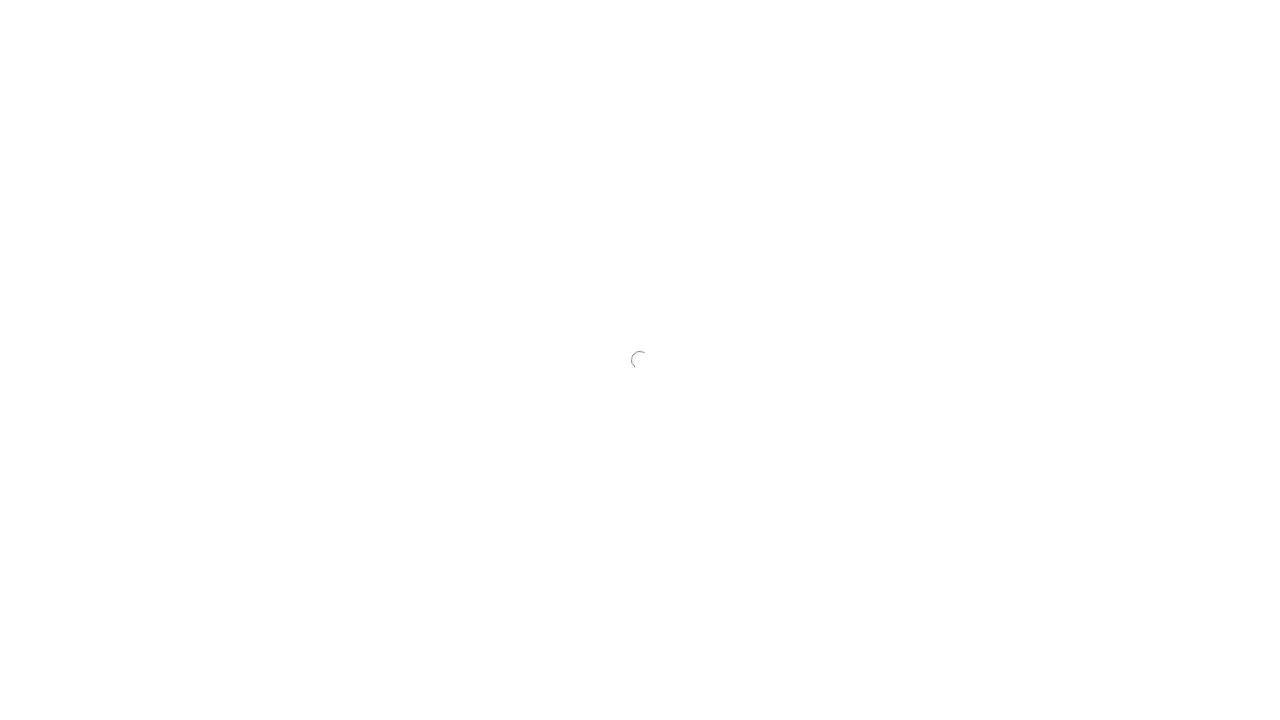

Checkout page DOM content loaded
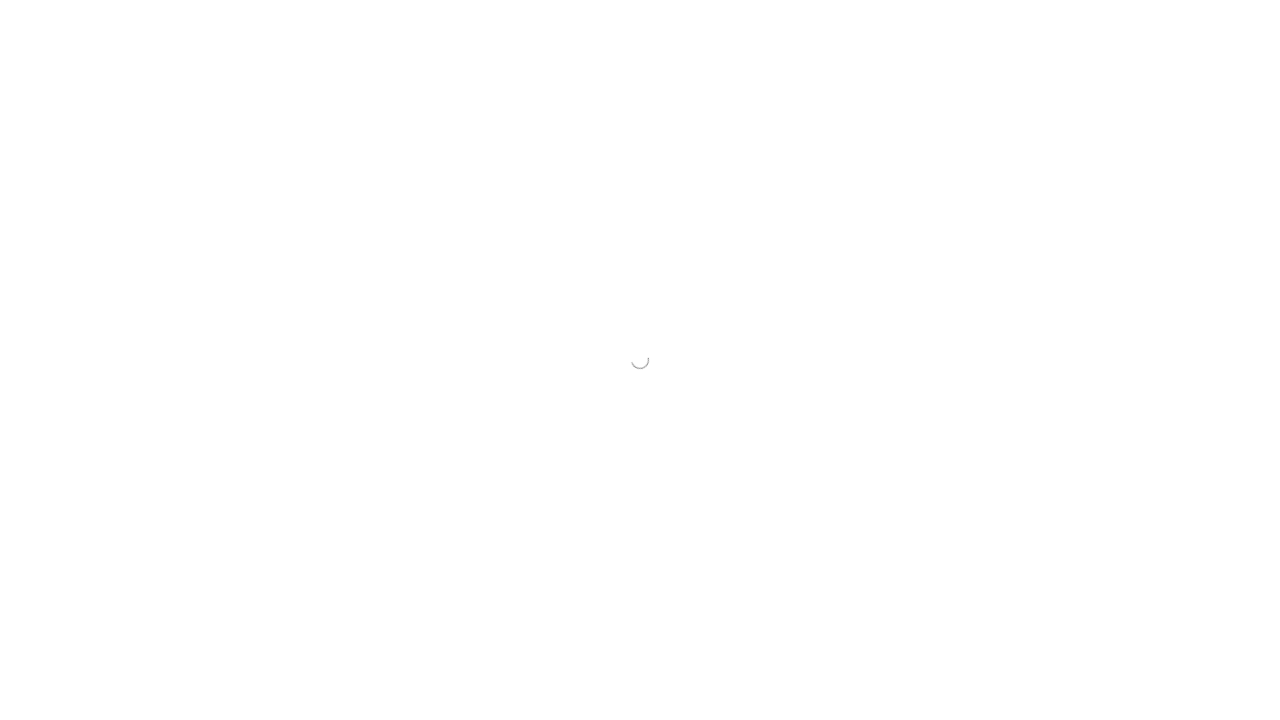

Waited 2 seconds for dynamic checkout content to render
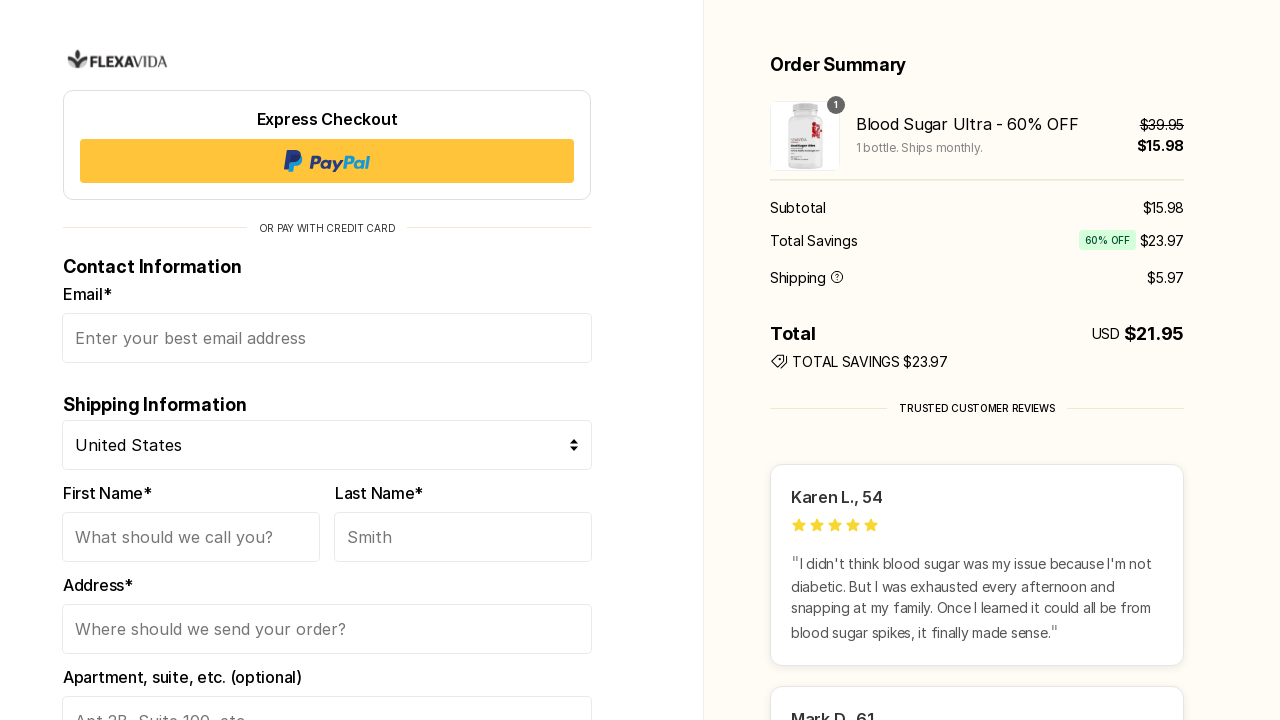

Verified checkout page loaded with form and input elements
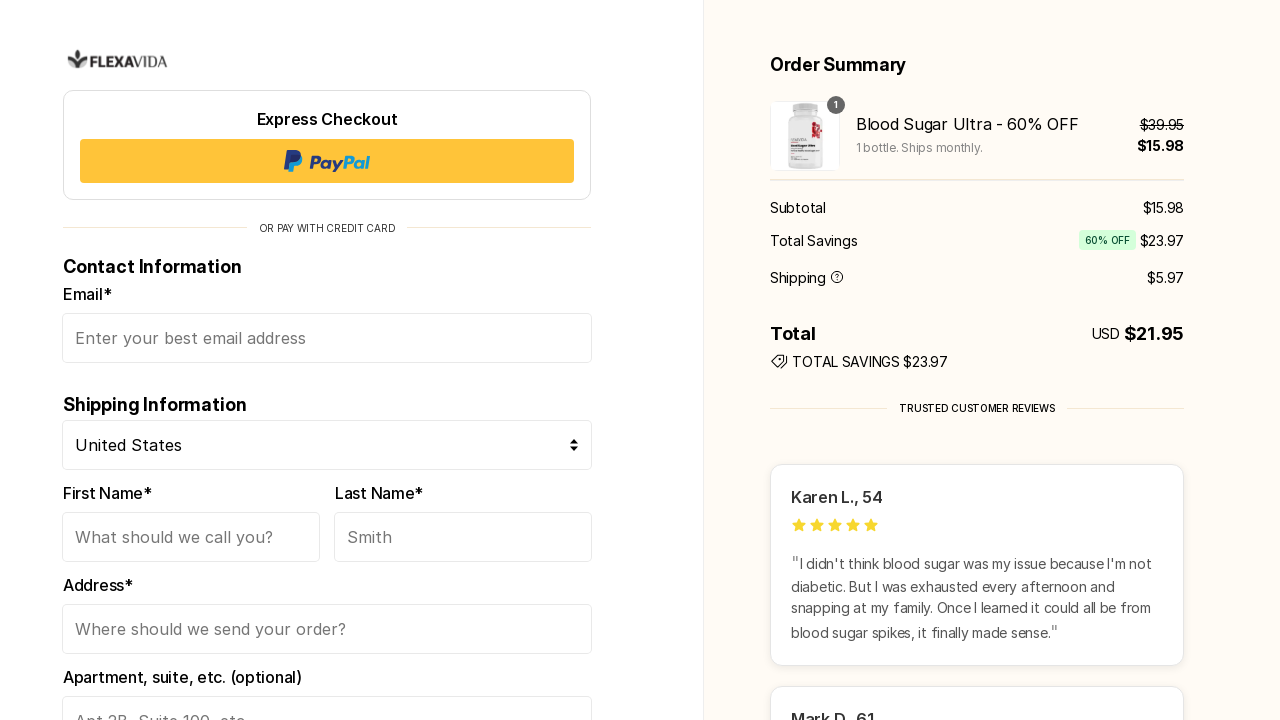

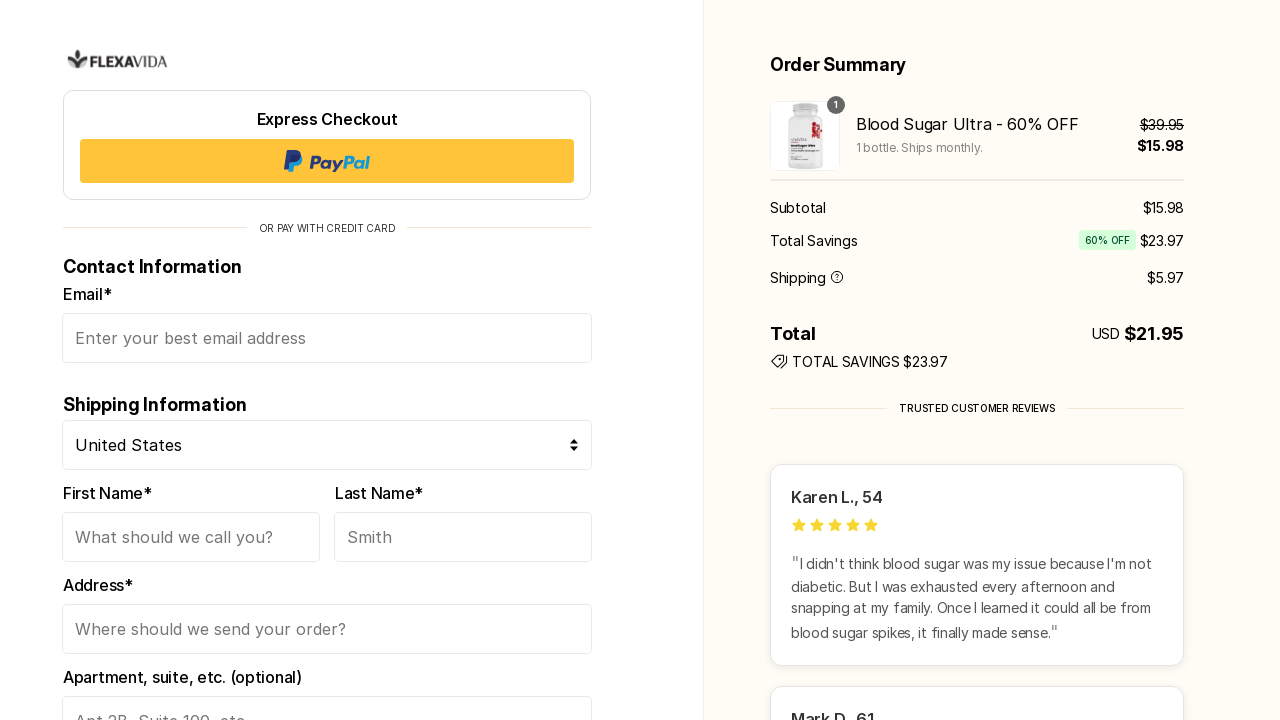